Tests getting element attributes - reads a value from an image attribute, calculates math answer, fills form and submits

Starting URL: http://suninjuly.github.io/get_attribute.html

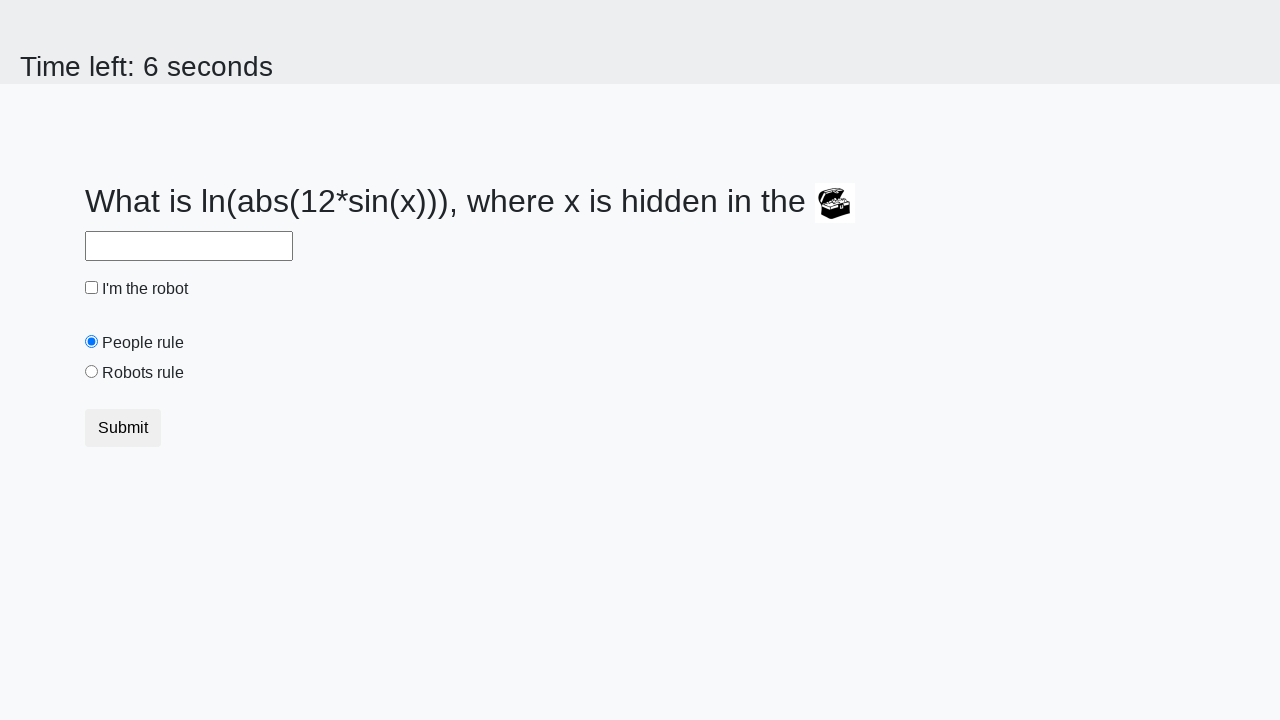

Retrieved 'valuex' attribute from image element
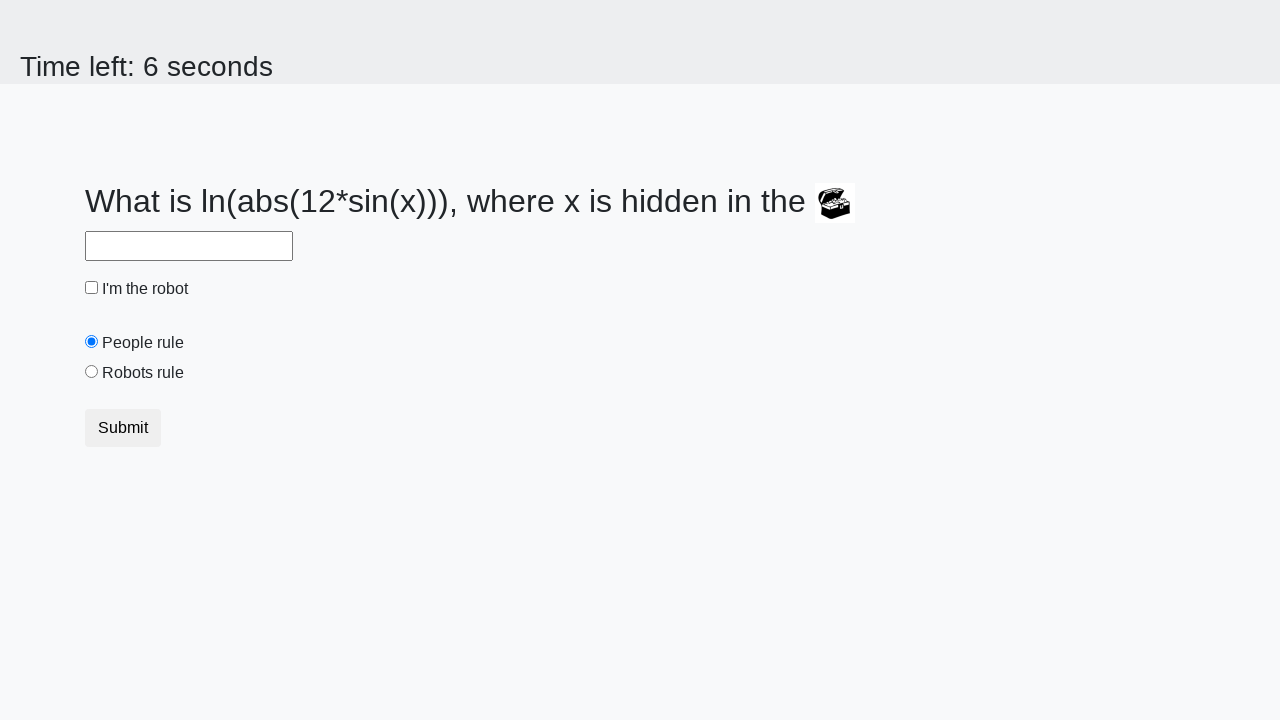

Calculated mathematical answer using valuex attribute
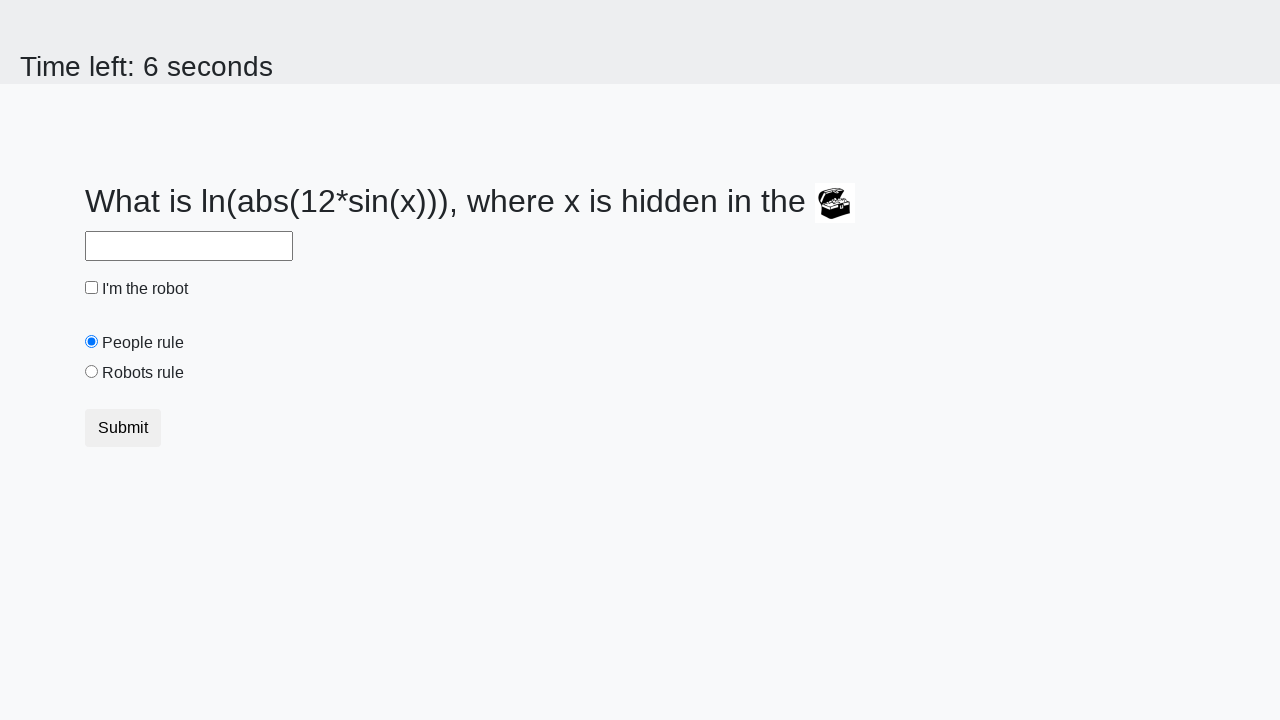

Filled answer field with calculated value on #answer
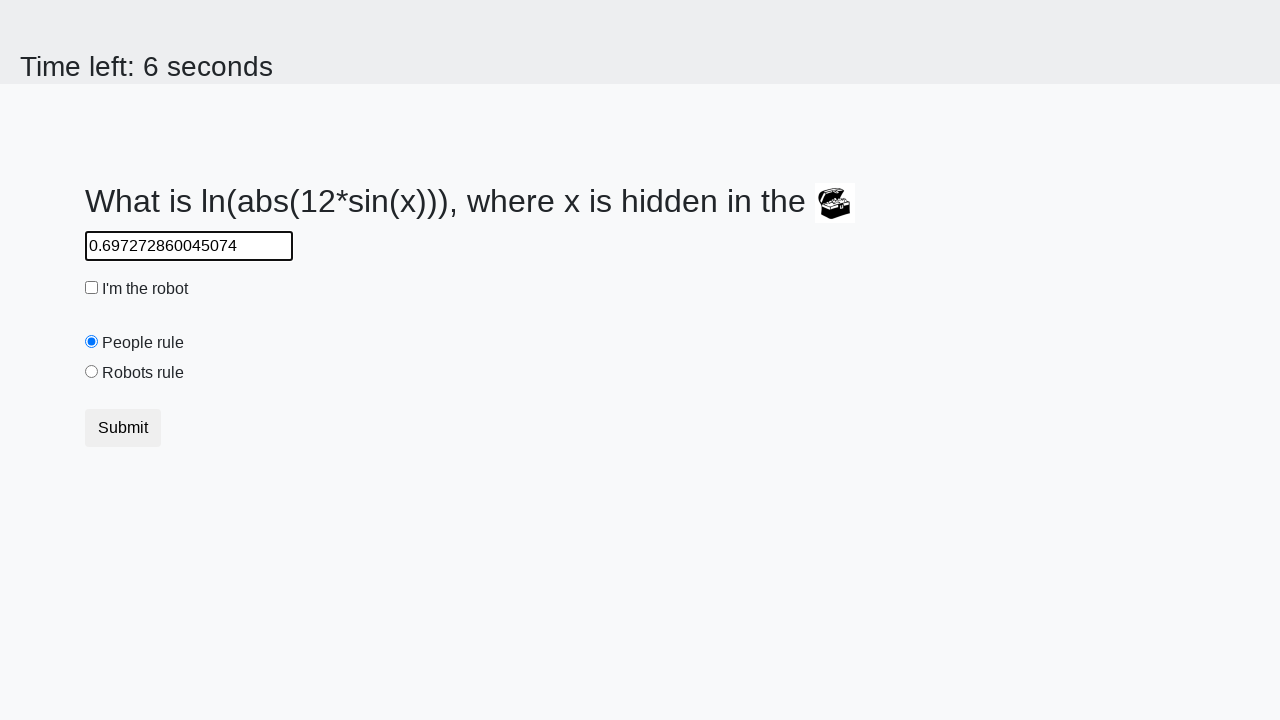

Clicked 'robotCheckbox' checkbox at (92, 288) on #robotCheckbox
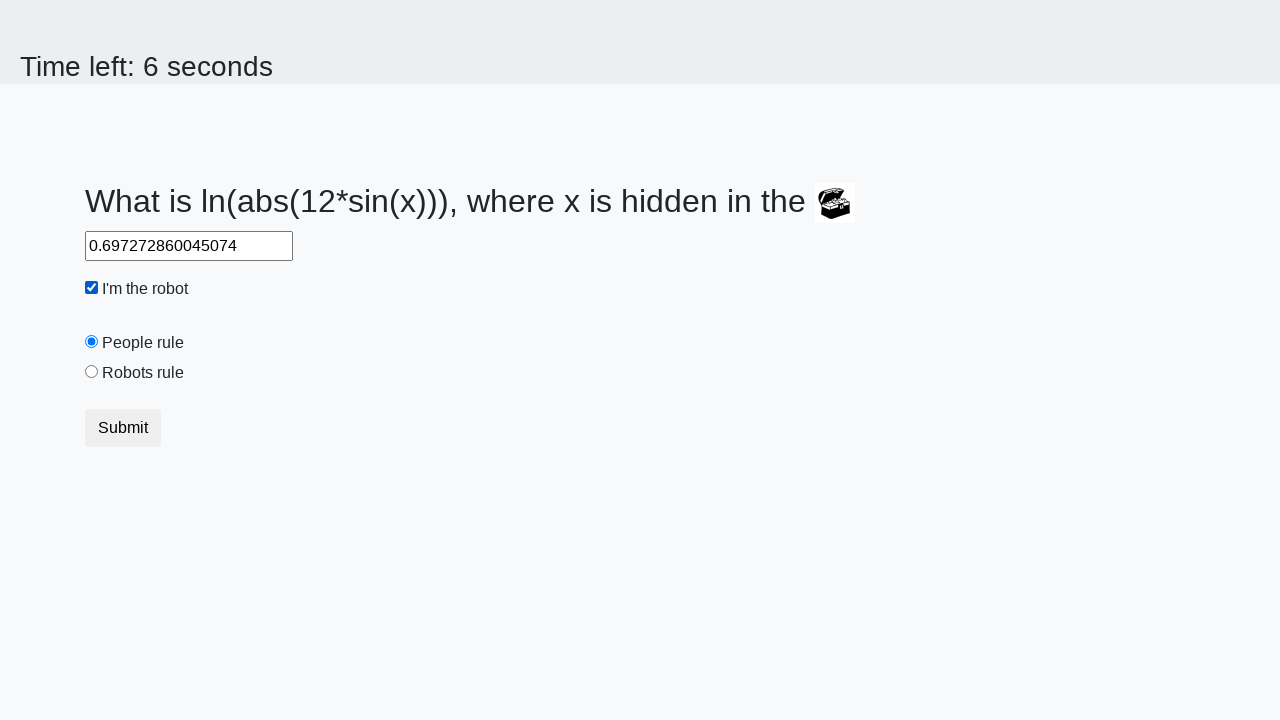

Clicked 'robotsRule' checkbox at (92, 372) on #robotsRule
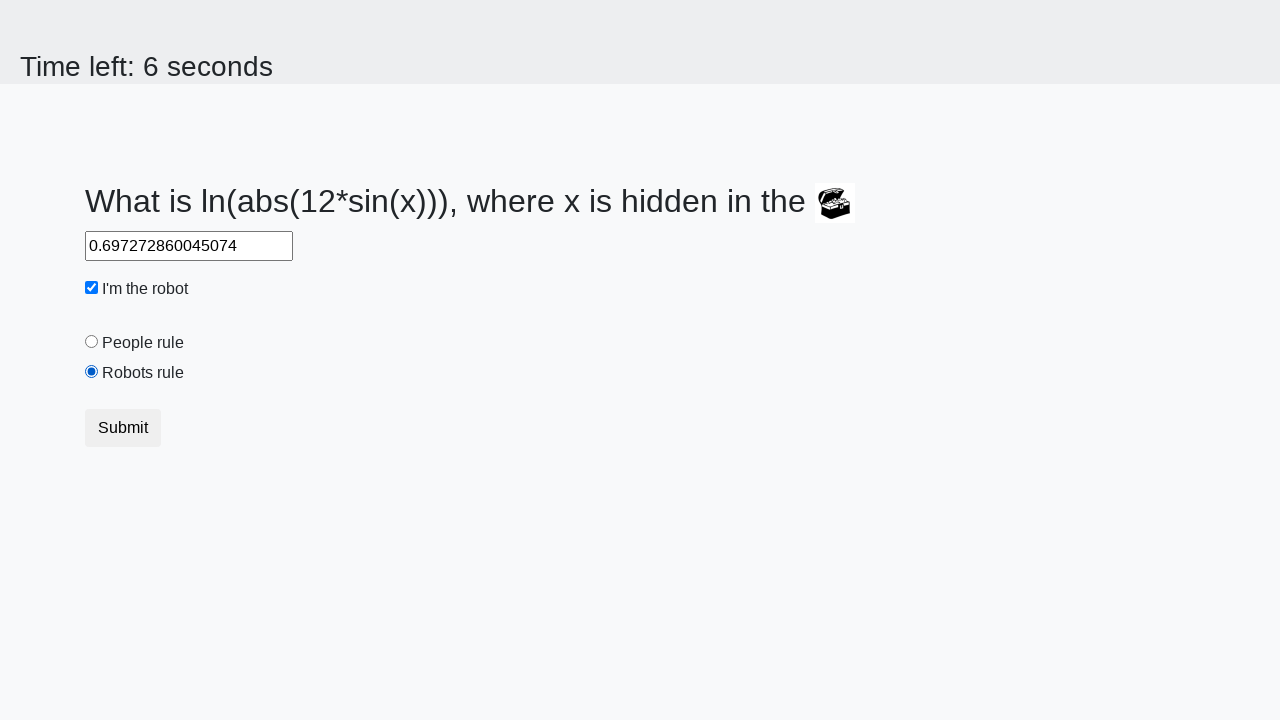

Clicked submit button to complete form at (123, 428) on .btn
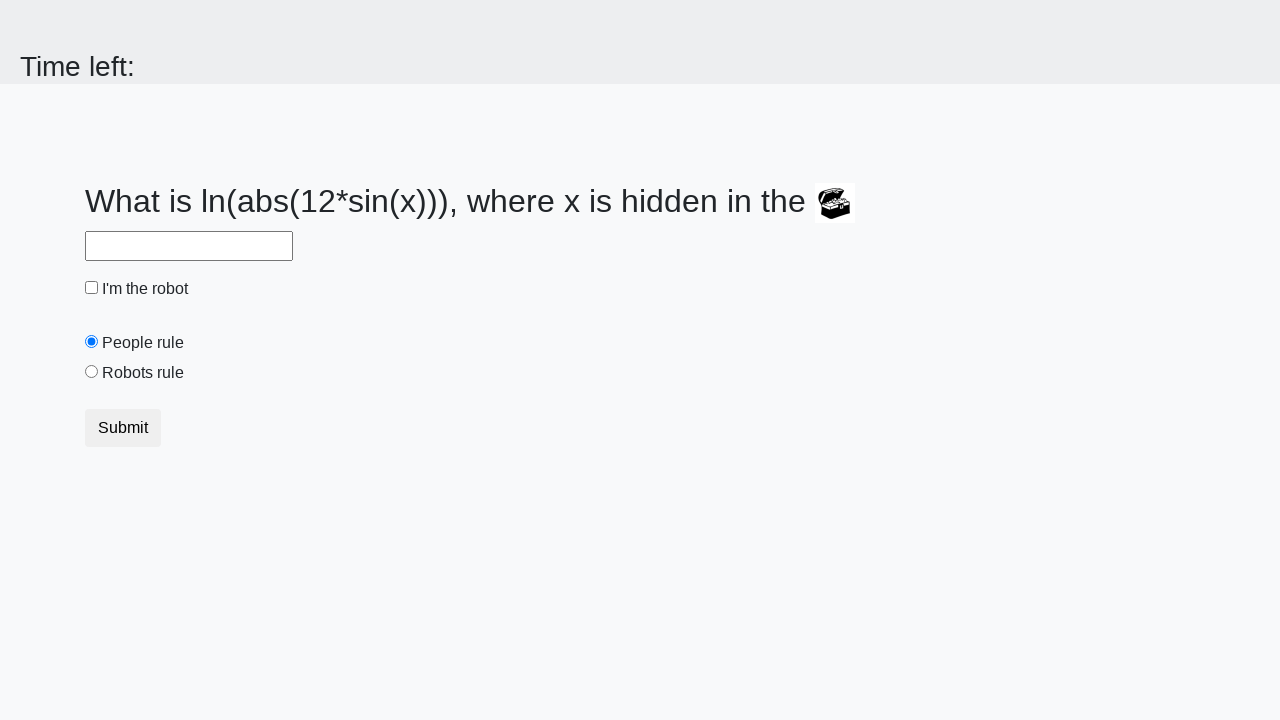

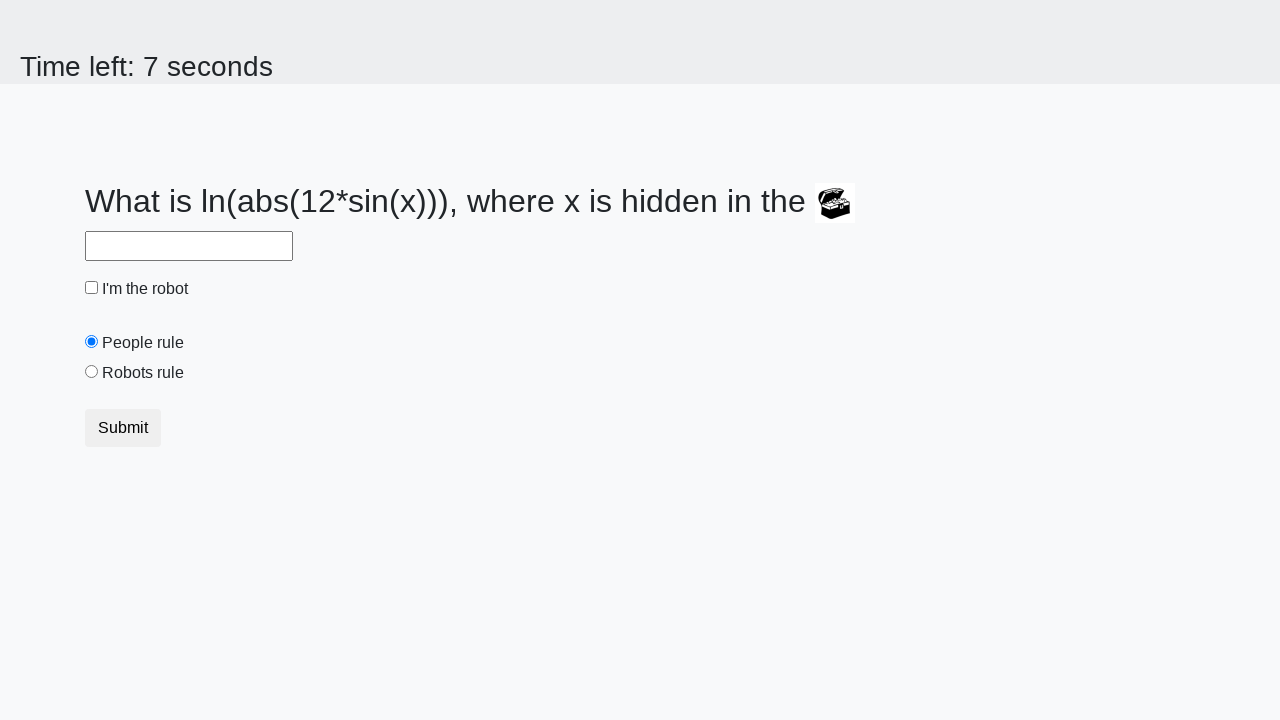